Tests adding todo items by creating two todos and verifying they appear in the list

Starting URL: https://demo.playwright.dev/todomvc

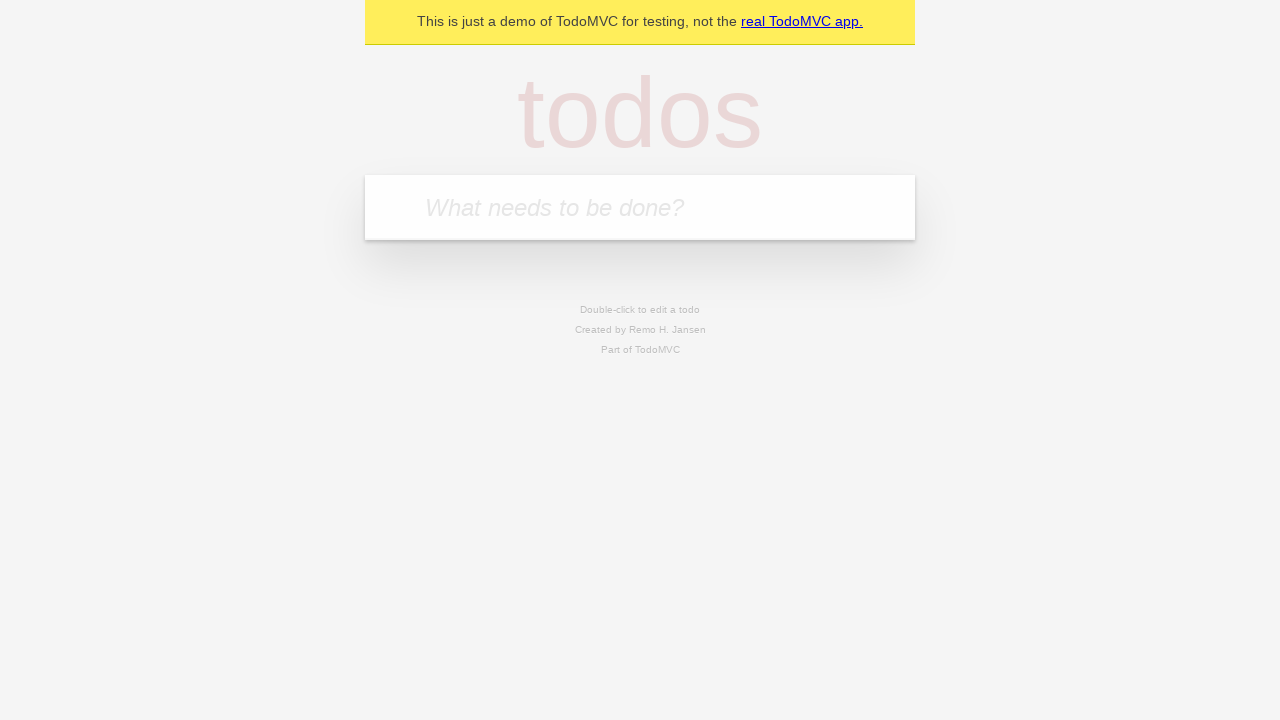

Filled todo input with 'buy some cheese' on .new-todo
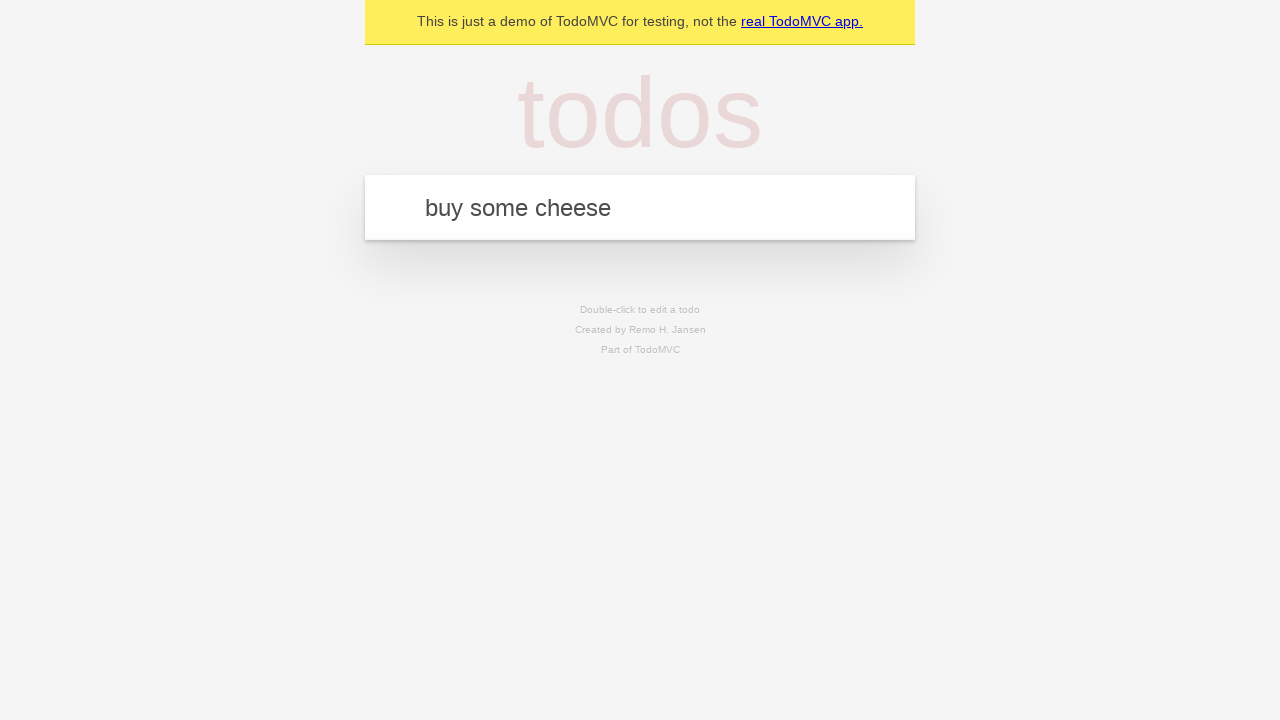

Pressed Enter to create first todo on .new-todo
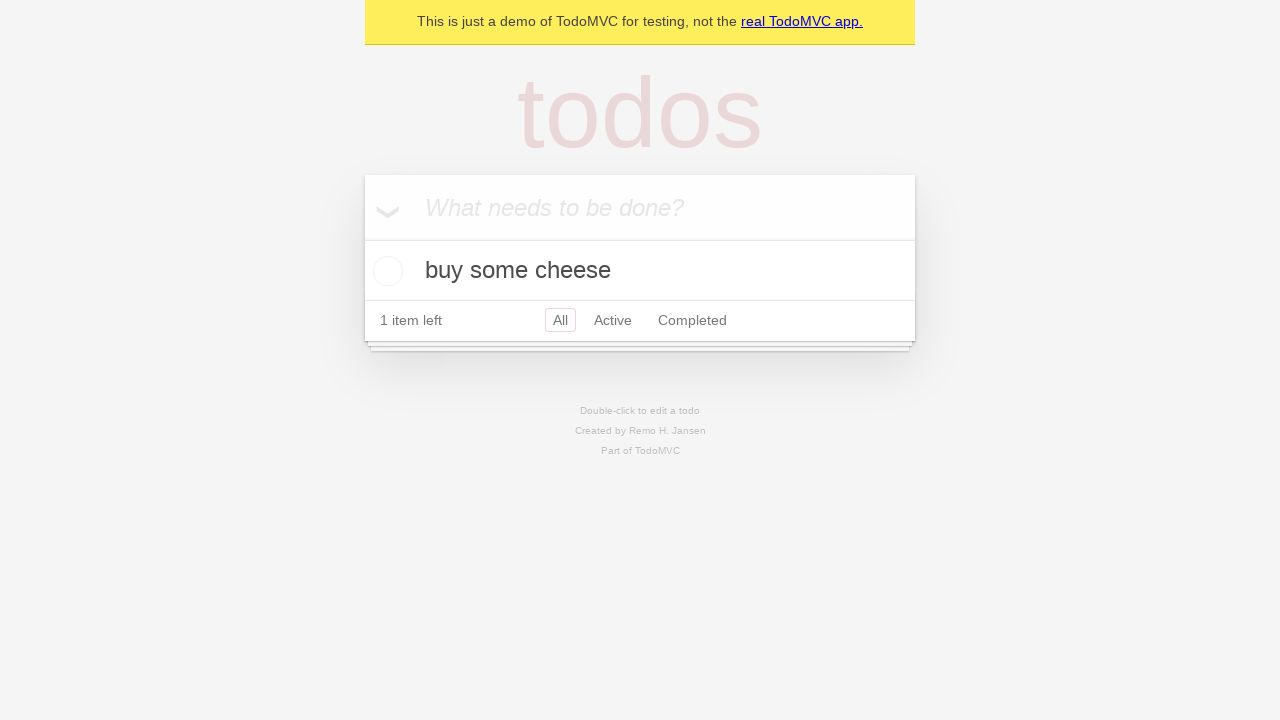

First todo appeared in the list
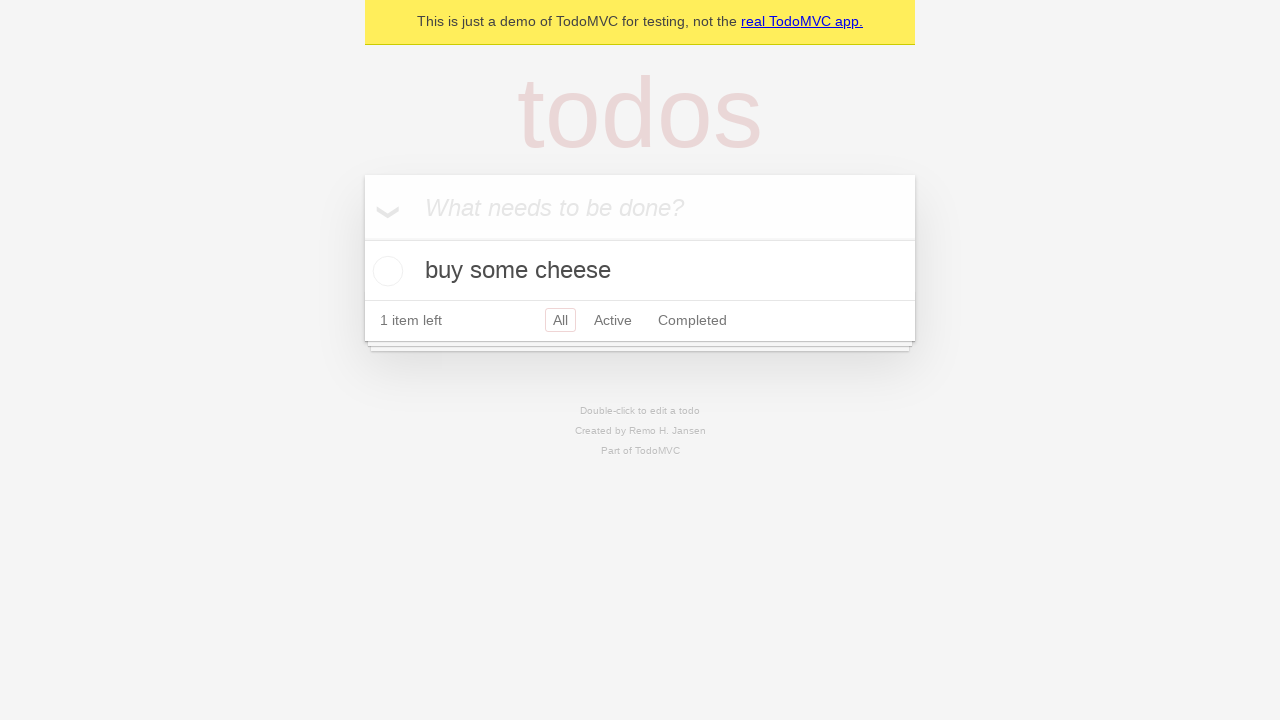

Filled todo input with 'feed the cat' on .new-todo
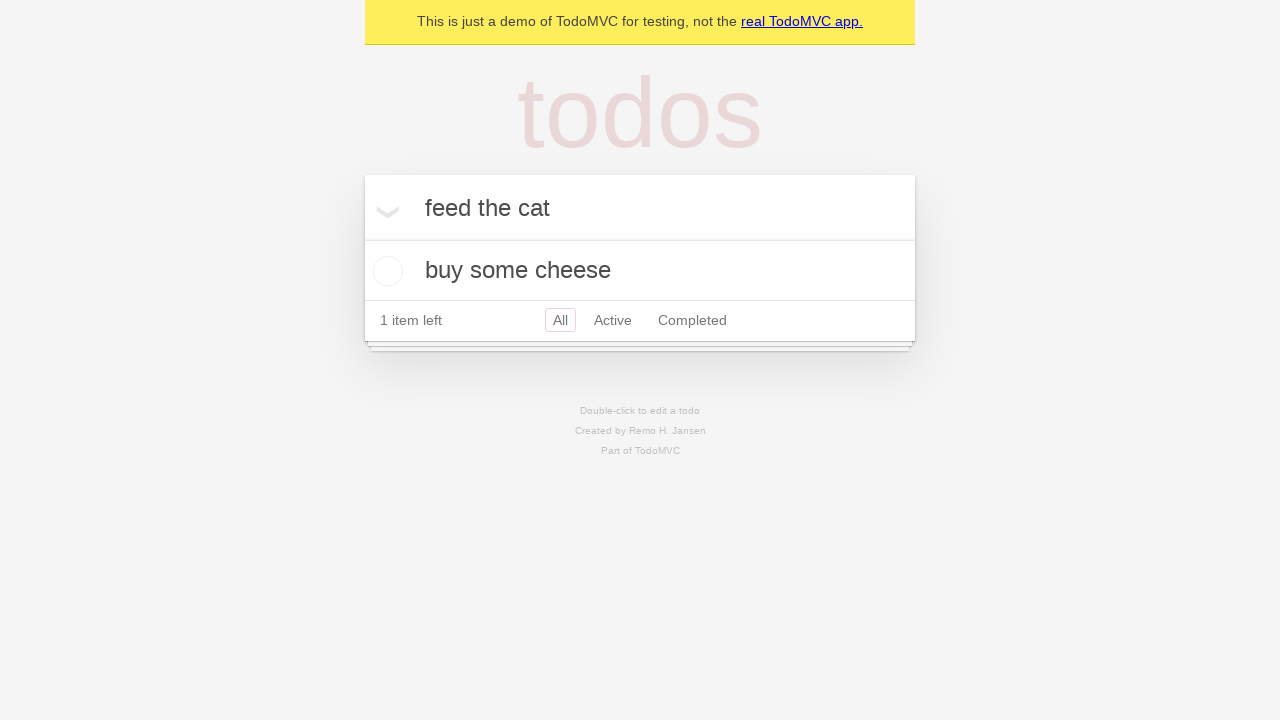

Pressed Enter to create second todo on .new-todo
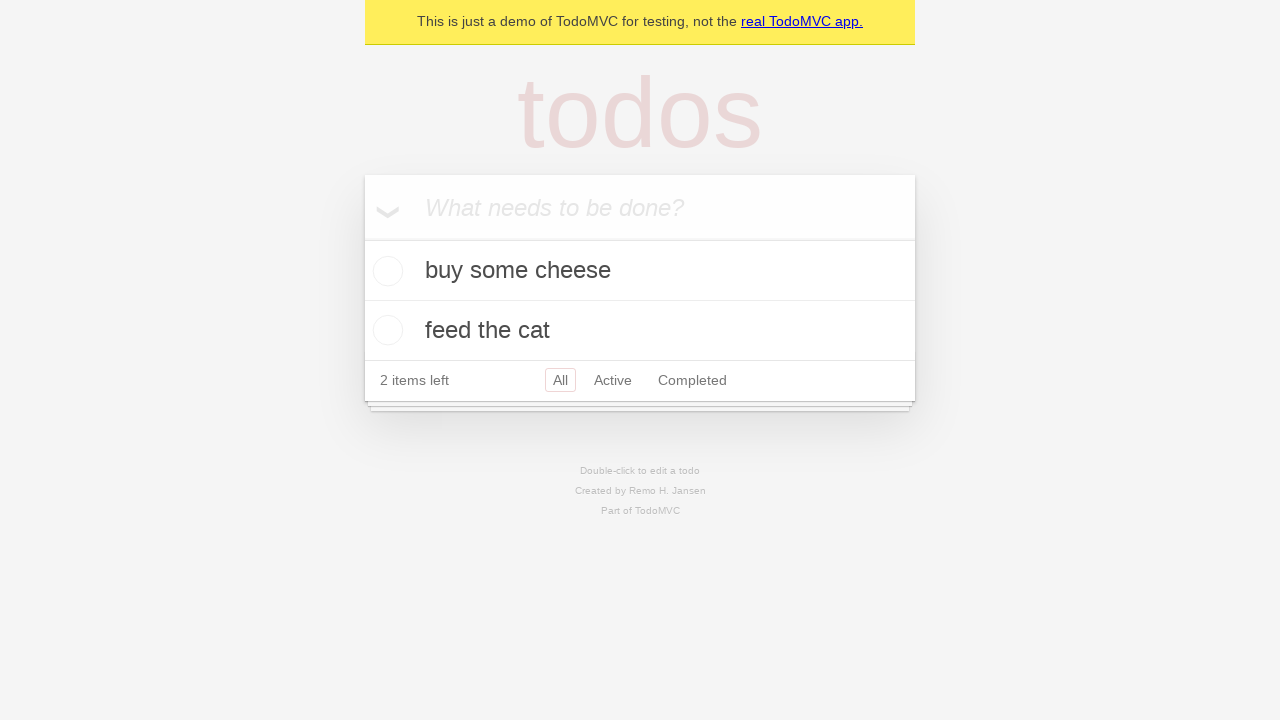

Second todo appeared in the list
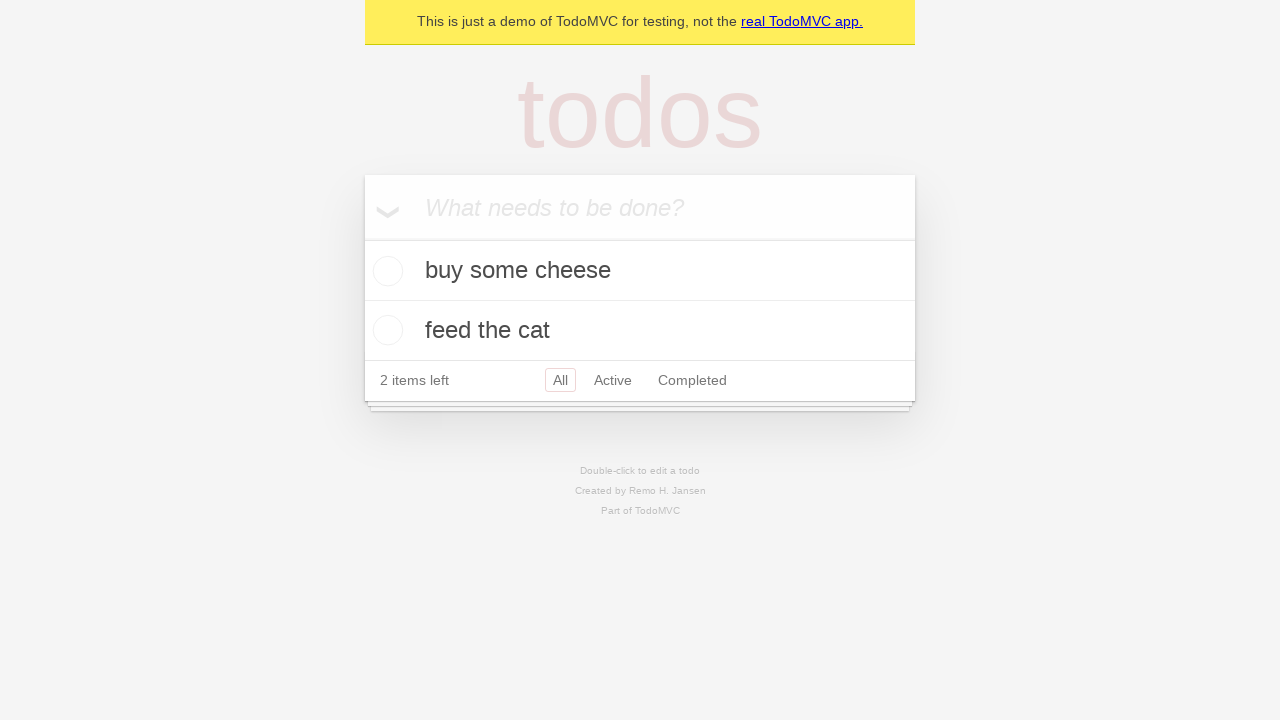

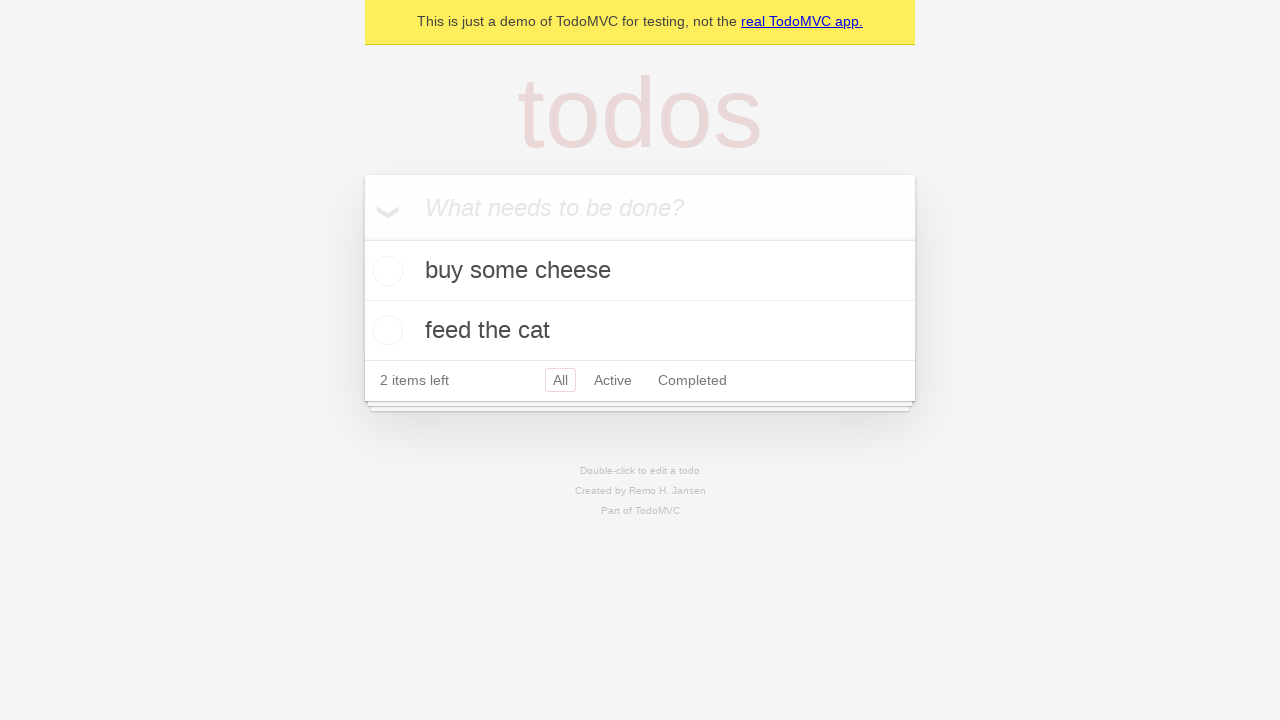